Tests a web form by filling in a text field, submitting the form, and verifying the success message

Starting URL: https://www.selenium.dev/selenium/web/web-form.html

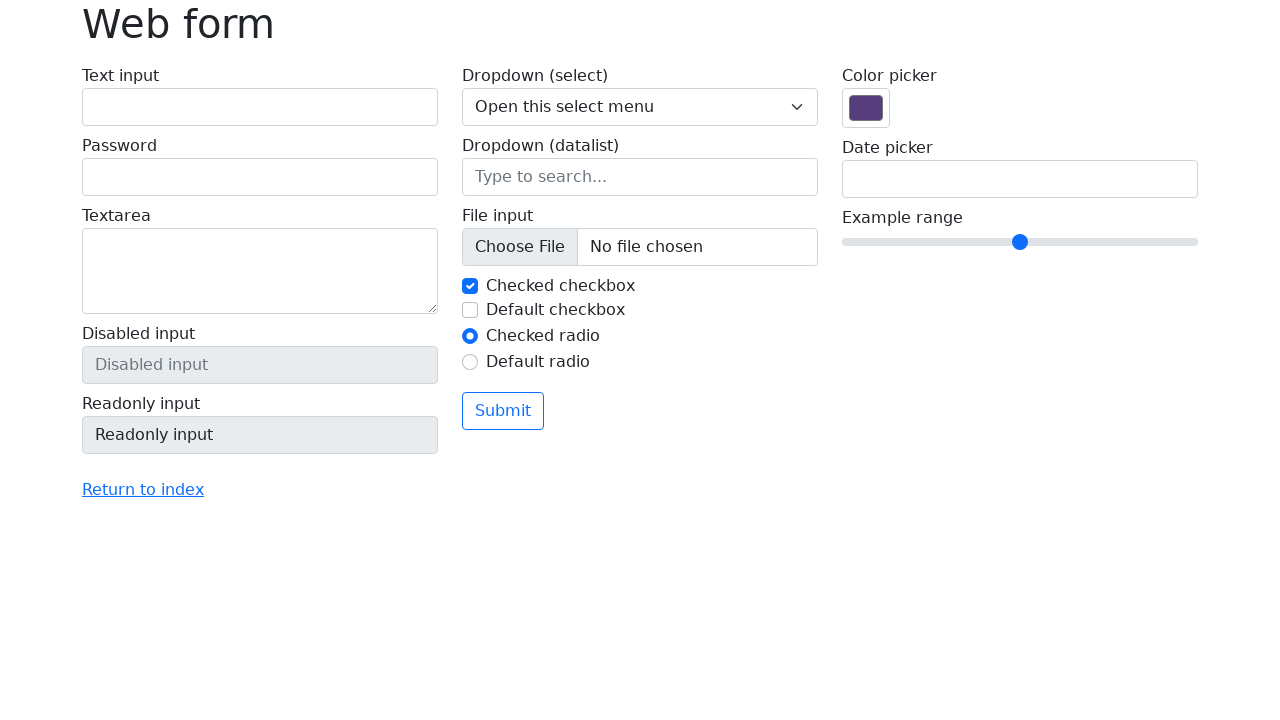

Filled text field with 'Selenium' on input[name='my-text']
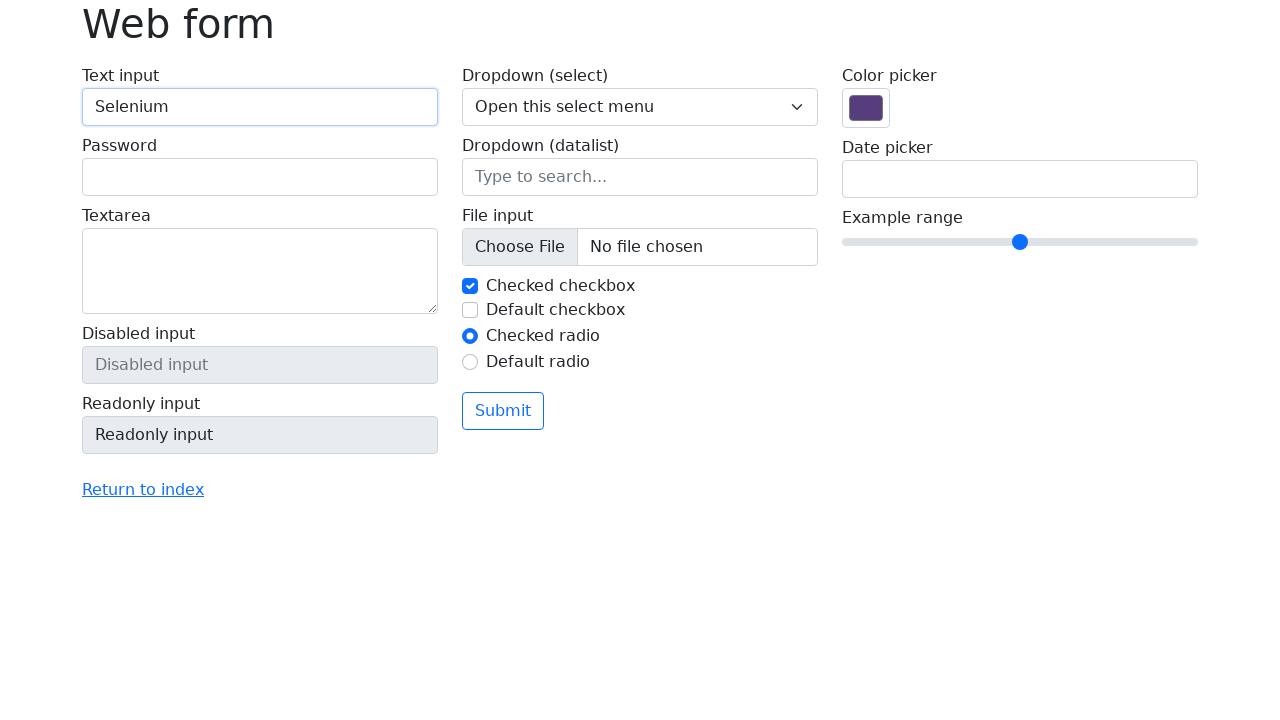

Clicked submit button at (503, 411) on button
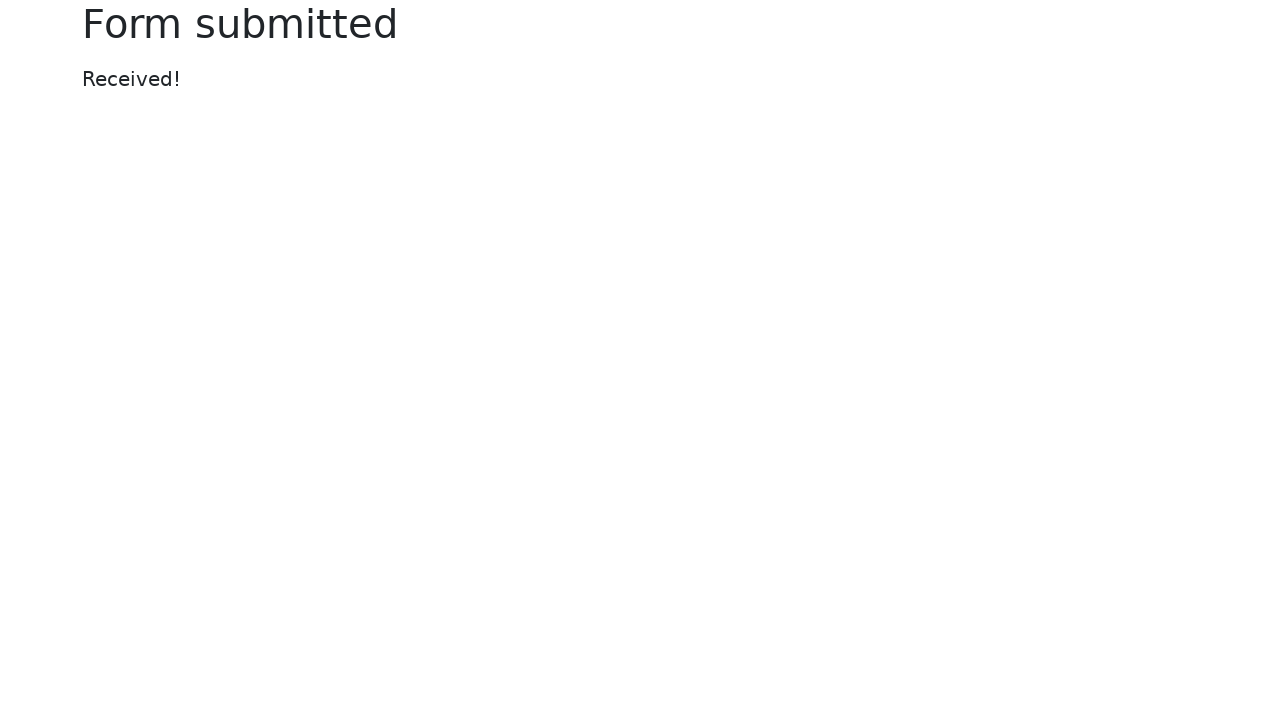

Success message element loaded
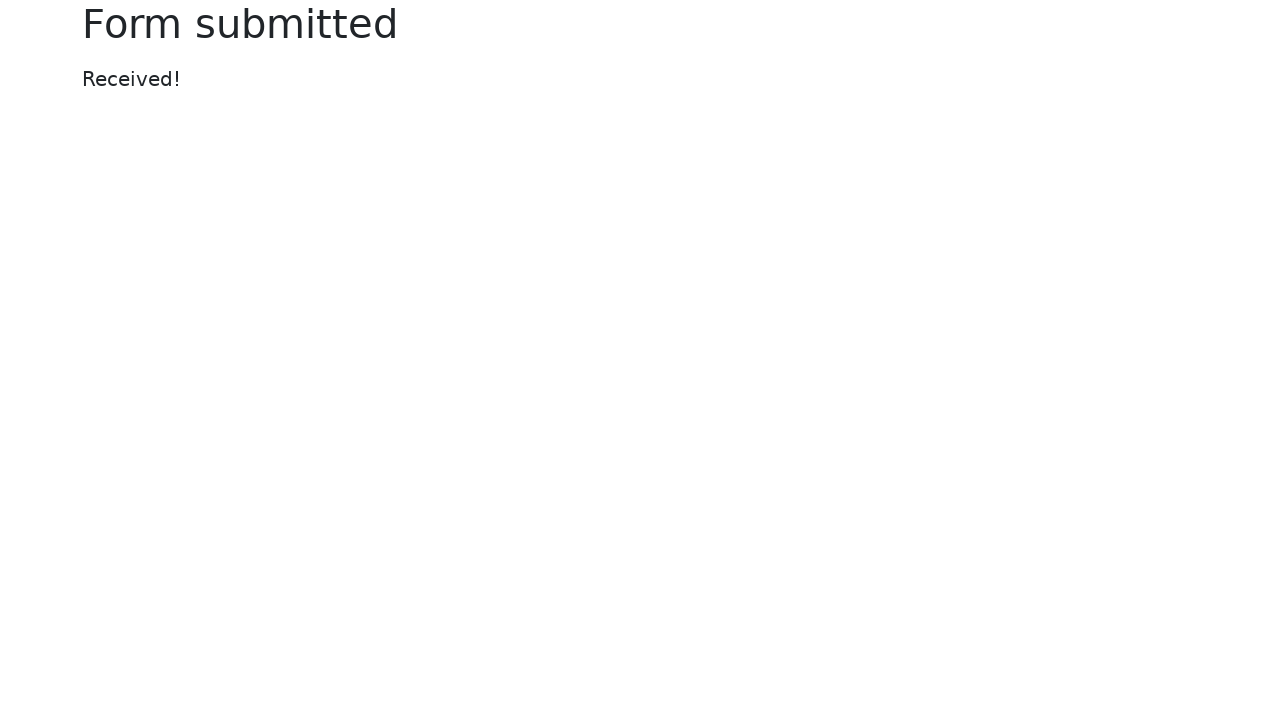

Verified success message text is 'Received!'
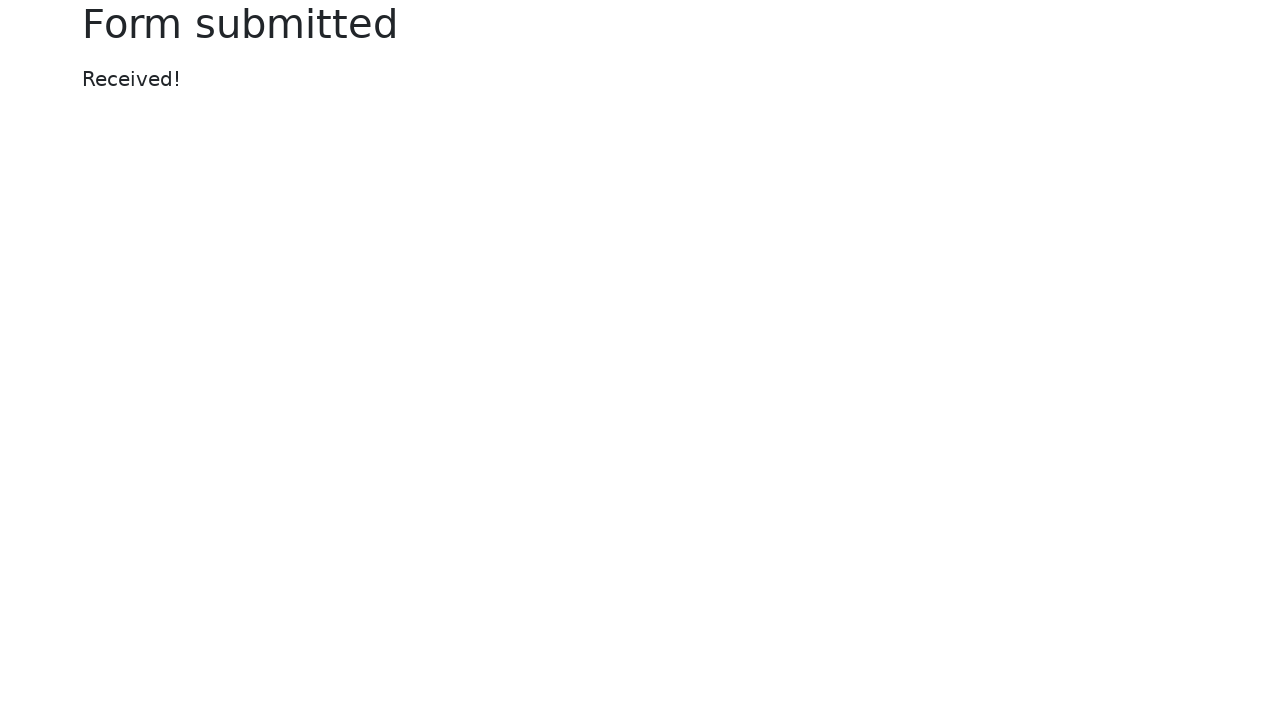

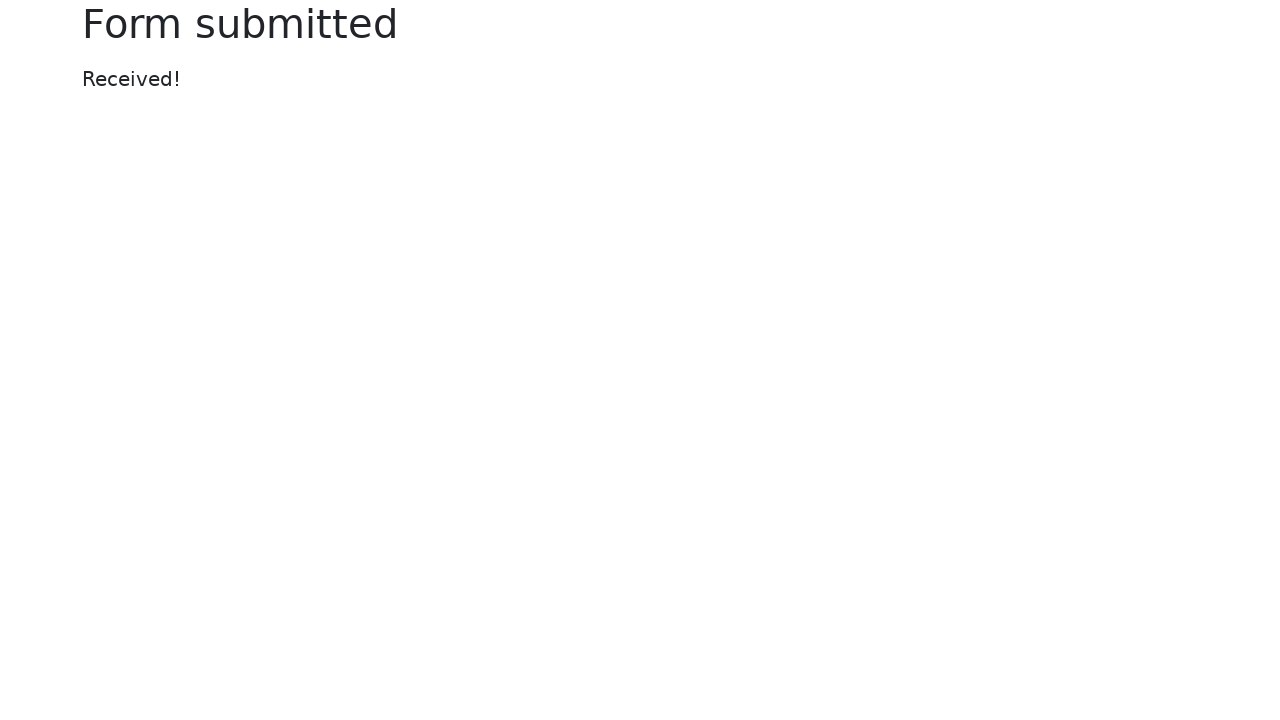